Tests HTML5 drag and drop functionality by dragging element A onto element B and verifying the elements swap positions.

Starting URL: https://the-internet.herokuapp.com/drag_and_drop

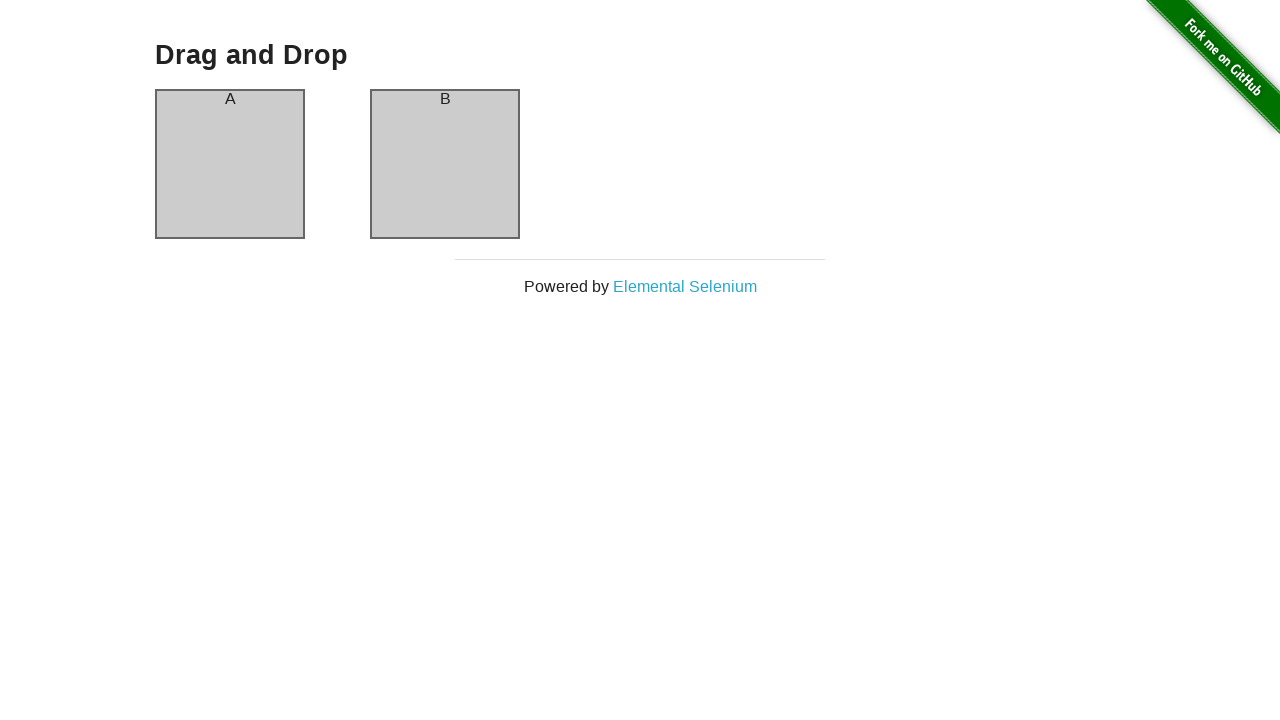

Waited for column-a to be visible
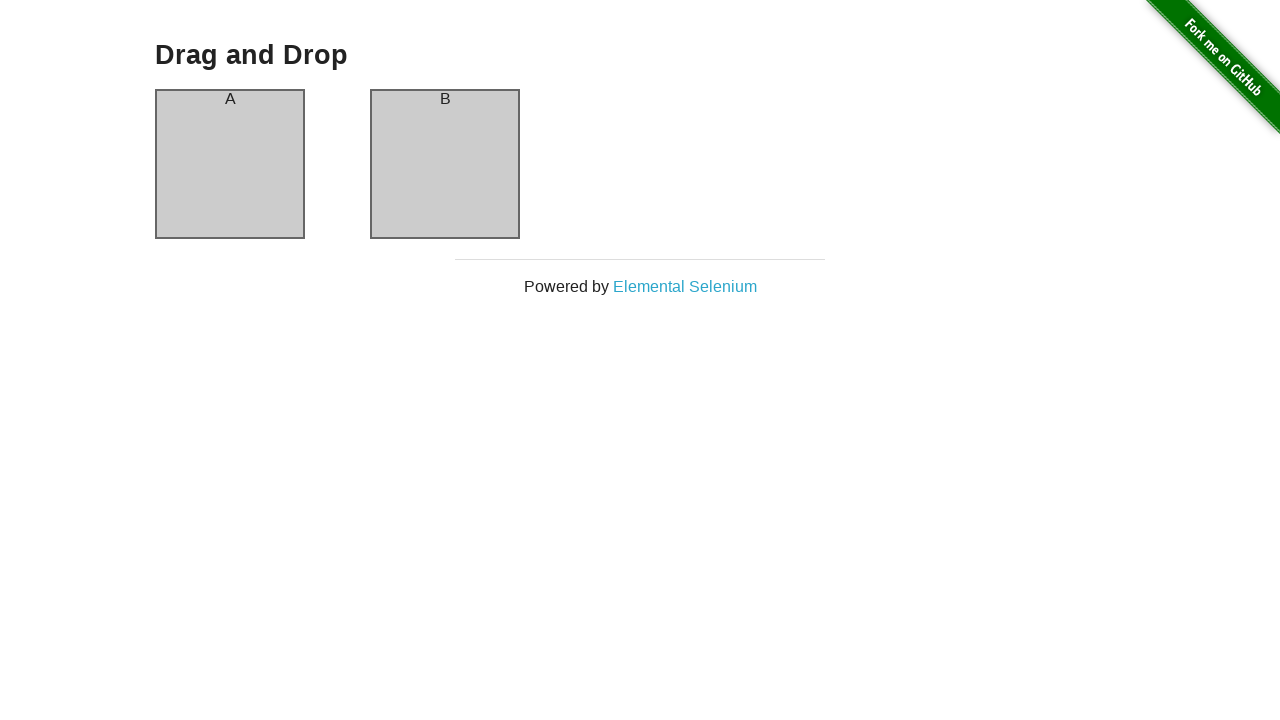

Waited for column-b to be visible
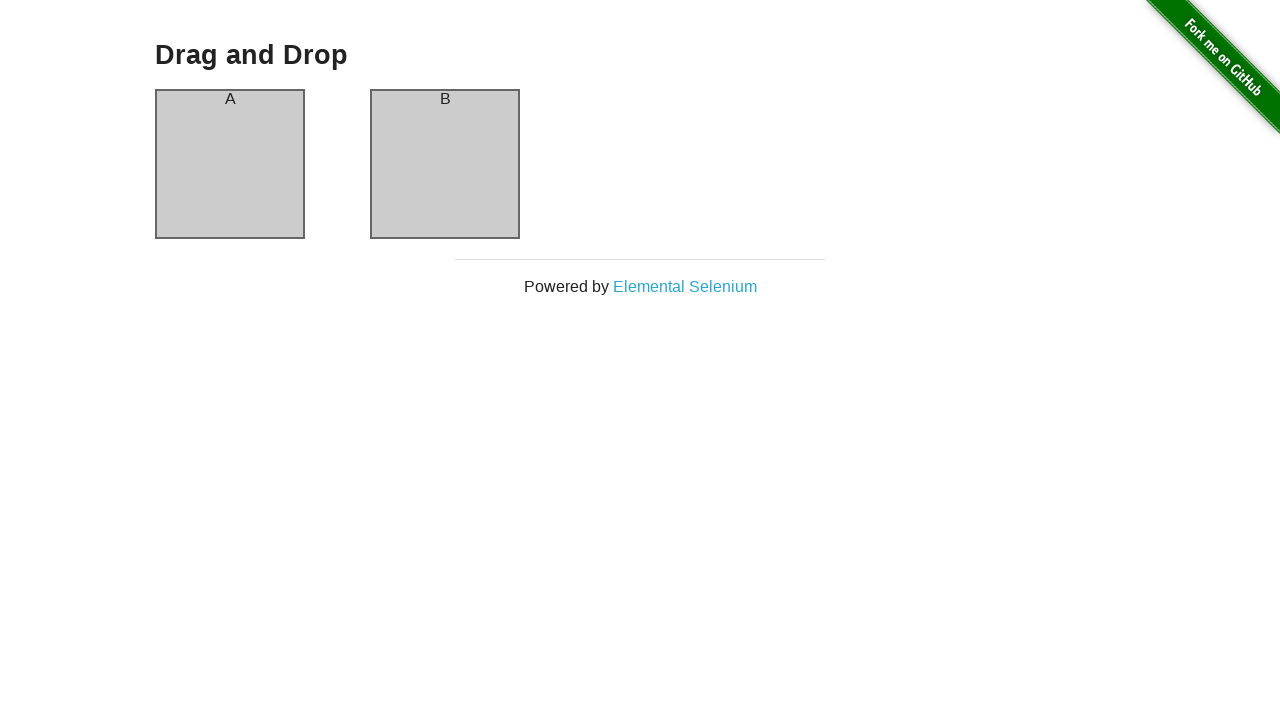

Located source element (column-a) and target element (column-b)
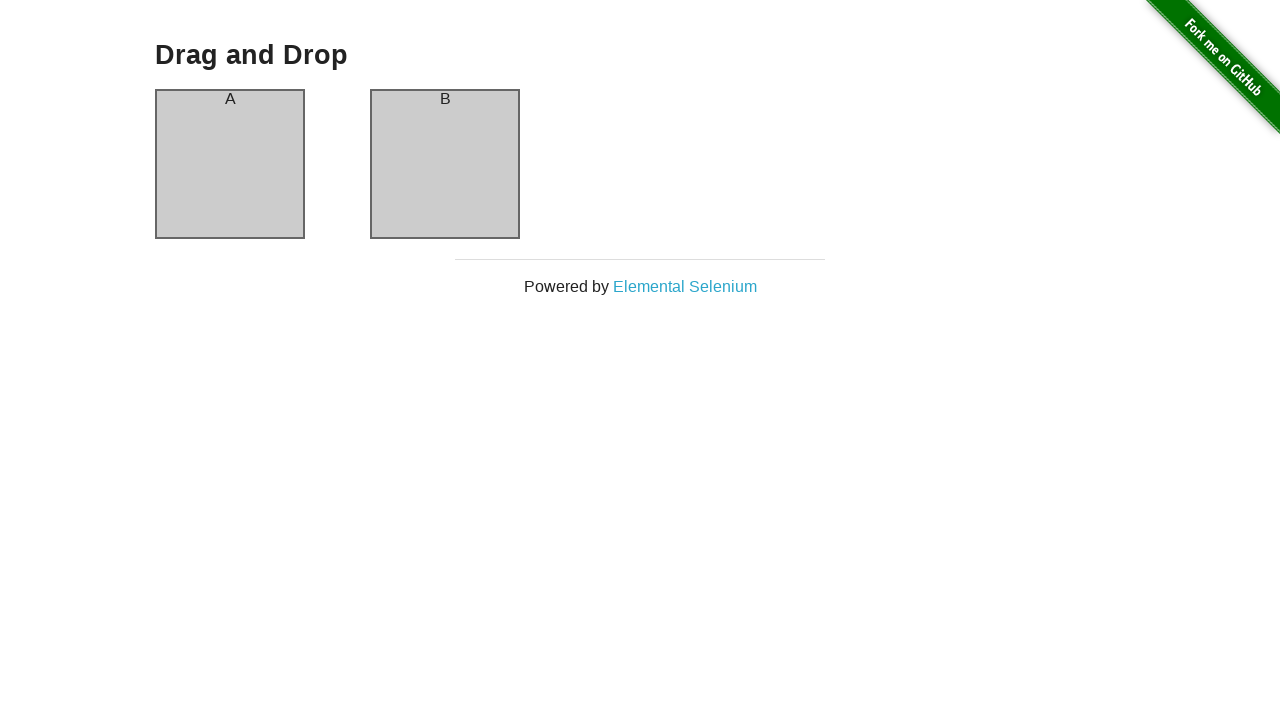

Dragged column-a onto column-b at (445, 164)
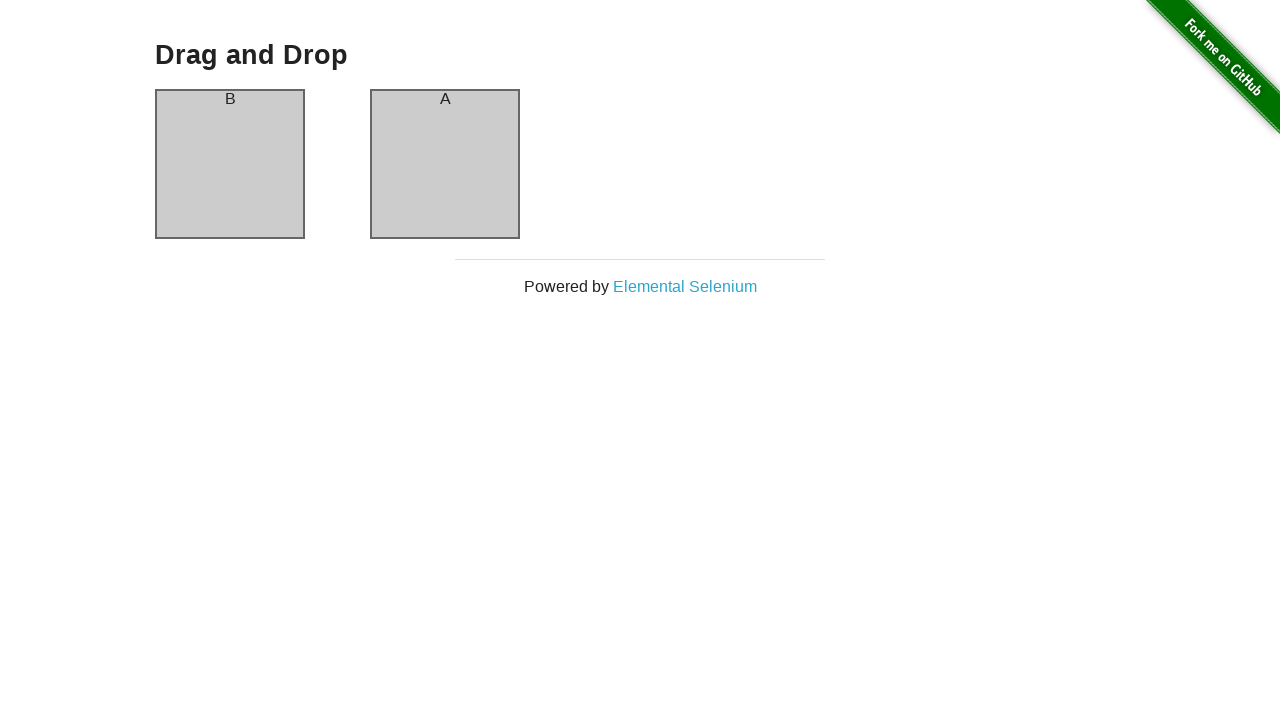

Waited 500ms for drag and drop animation to complete
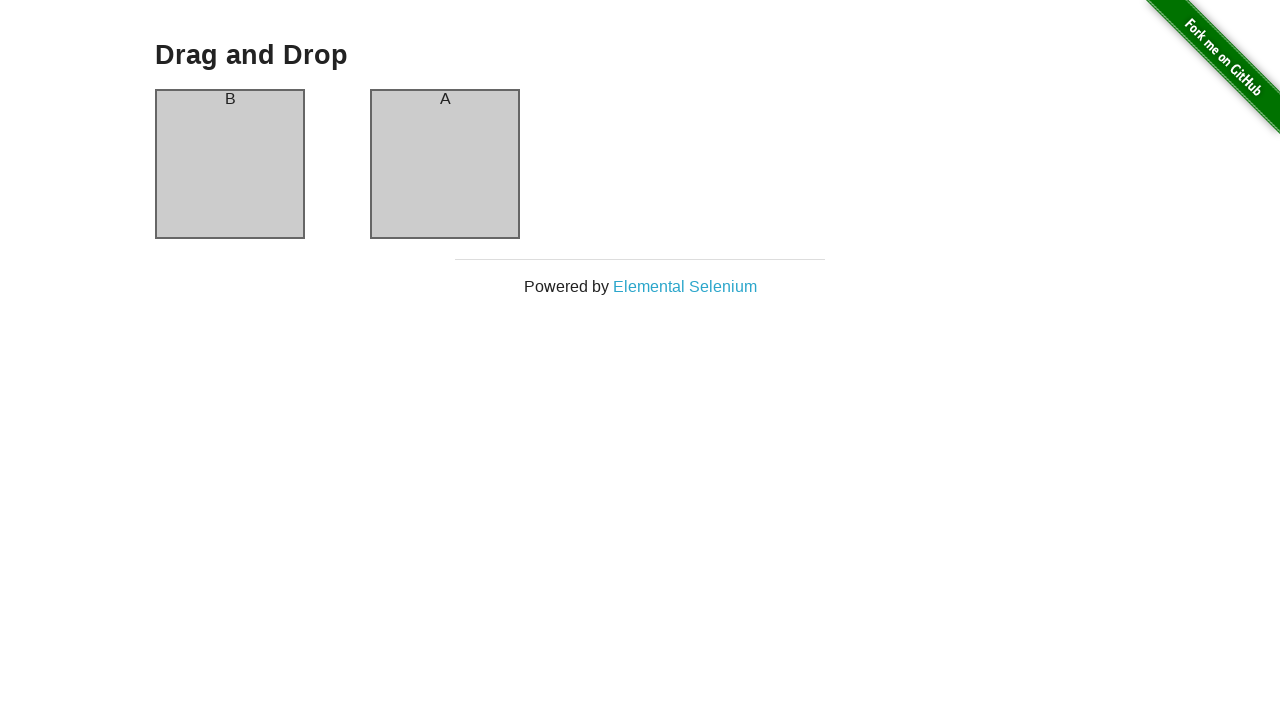

Retrieved column-a header text: 'B'
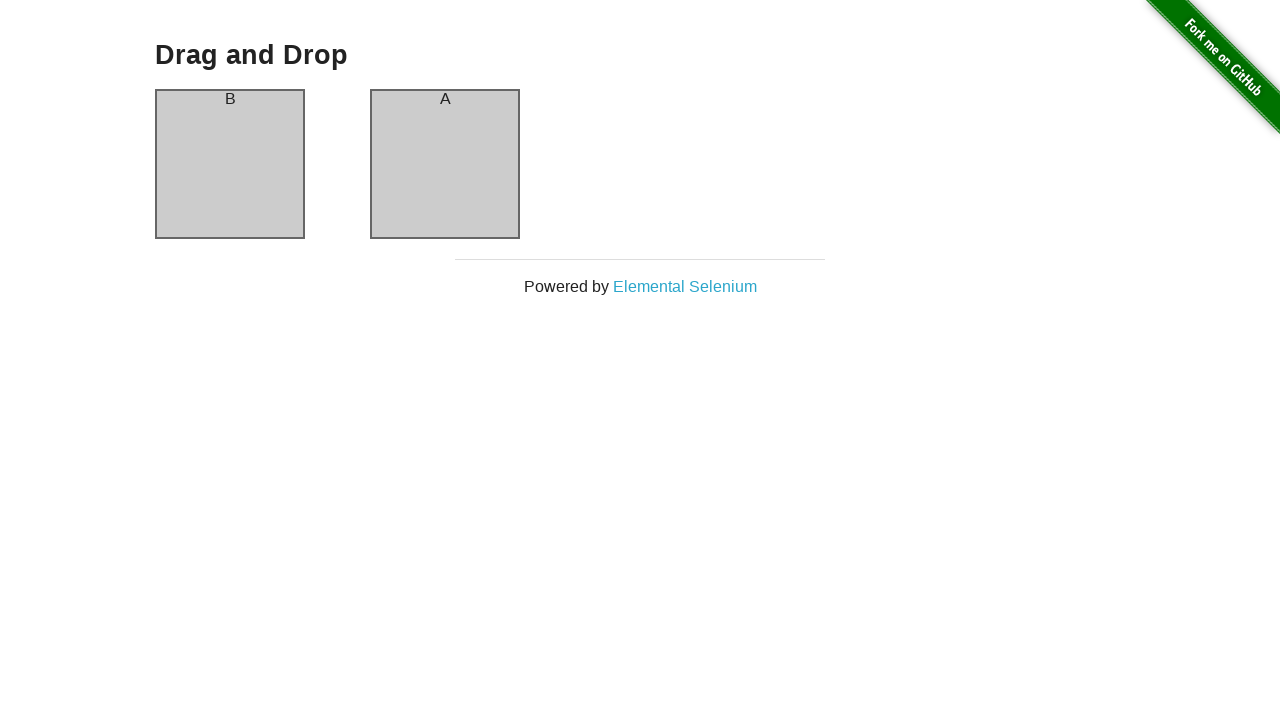

Retrieved column-b header text: 'A'
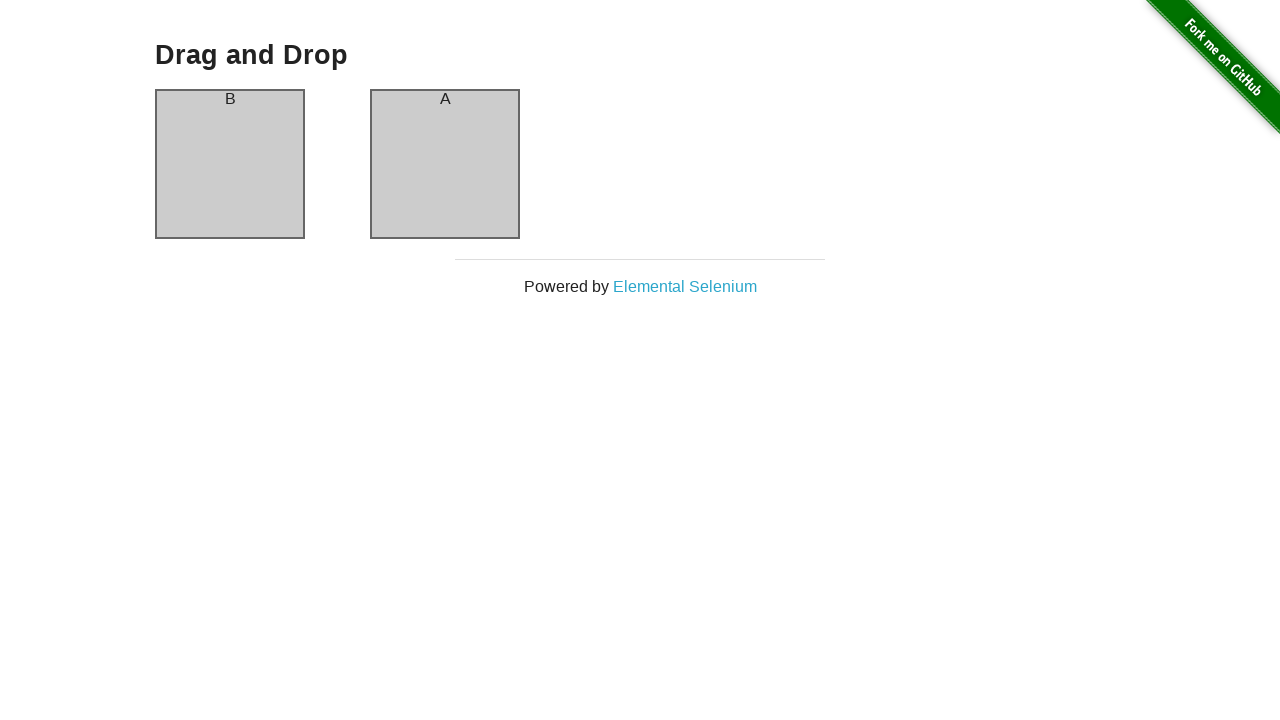

Verified column-a now contains 'B' after drag and drop
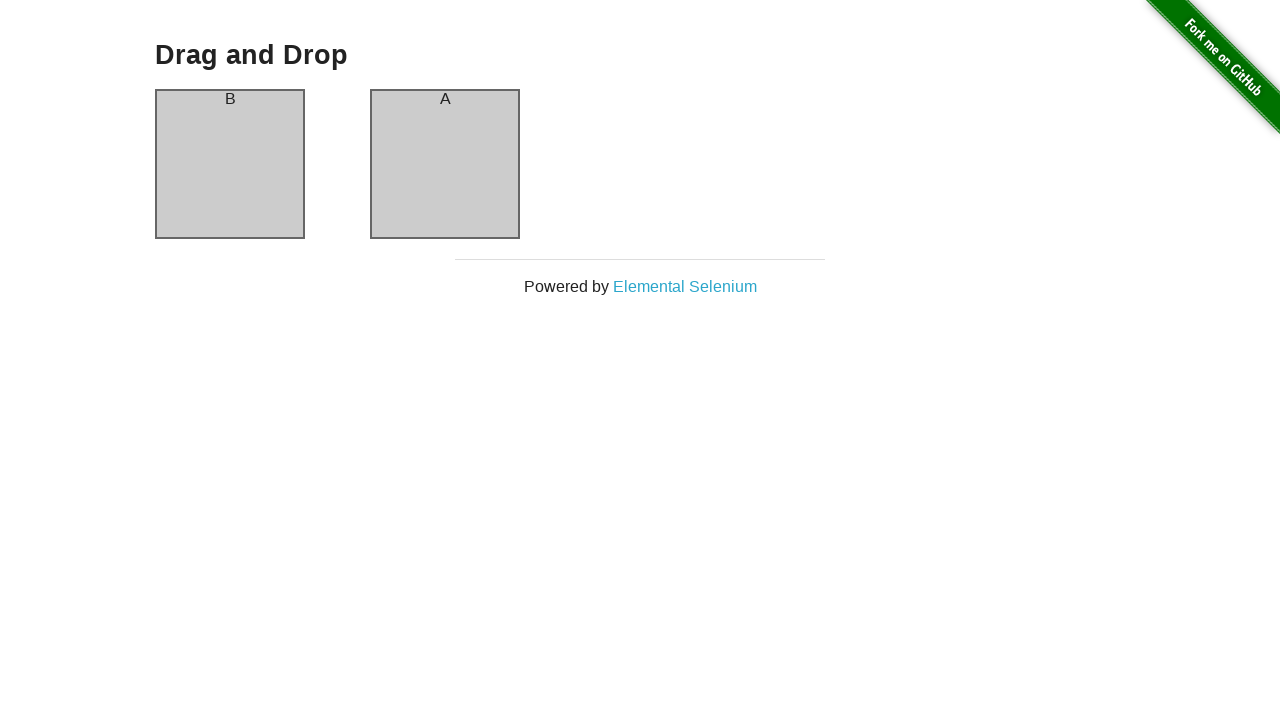

Verified column-b now contains 'A' after drag and drop - elements successfully swapped
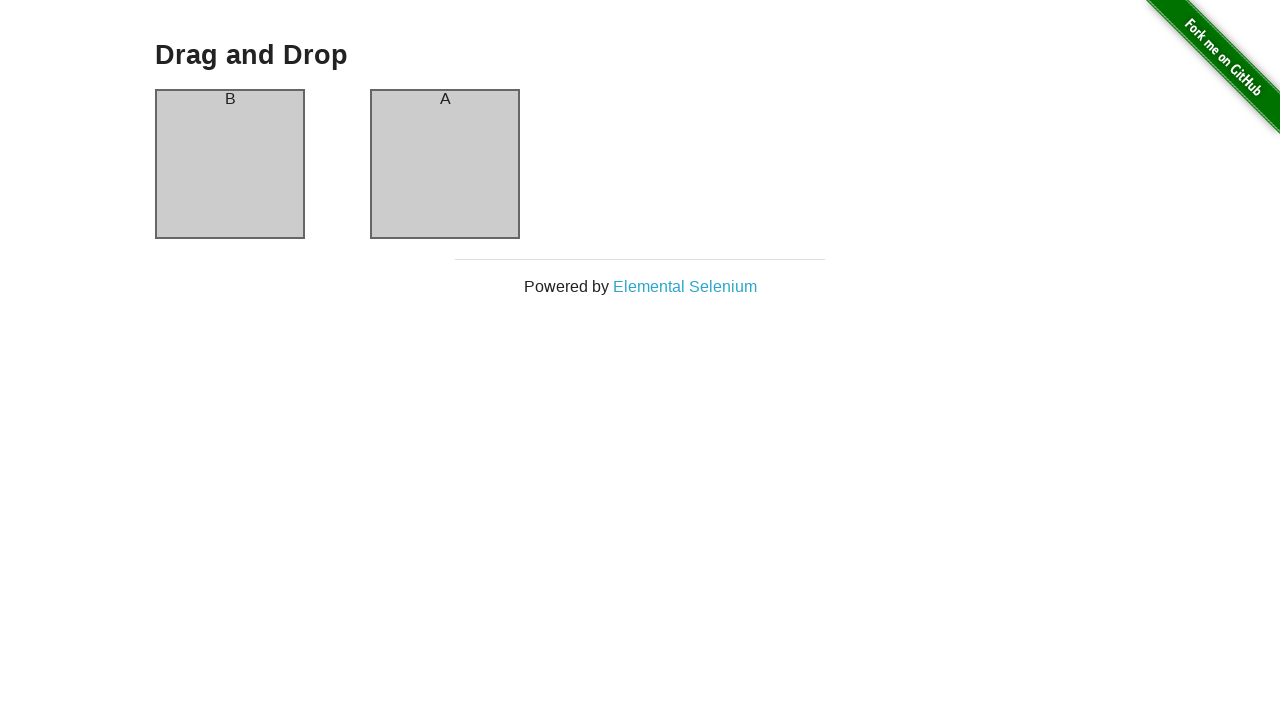

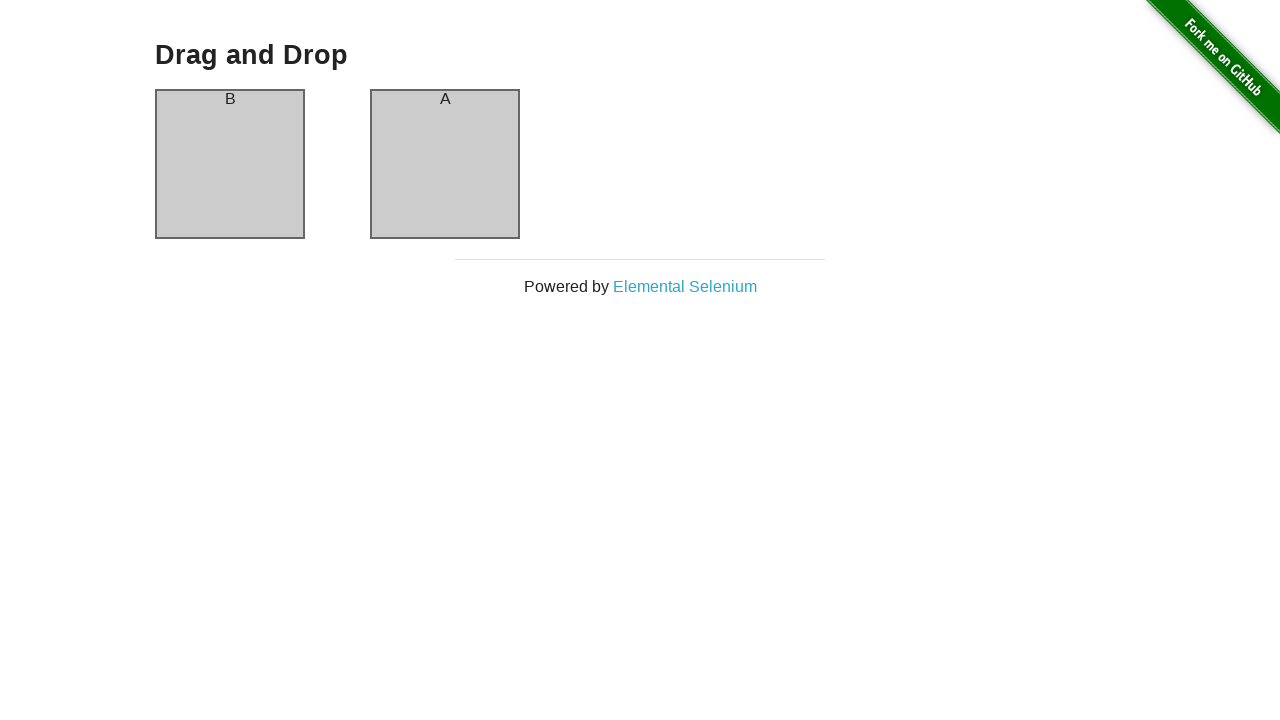